Tests clicking a blue button identified by the btn-primary class on a UI testing playground page

Starting URL: http://uitestingplayground.com/classattr

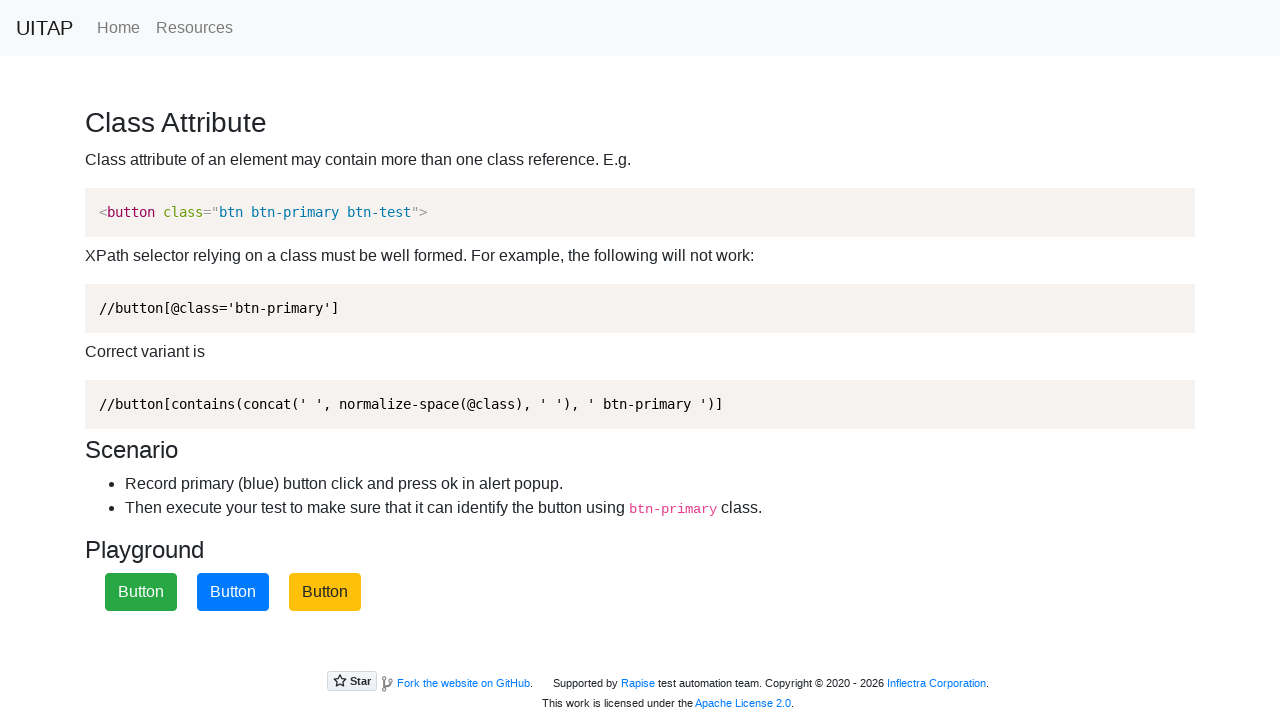

Navigated to UI Testing Playground class attribute page
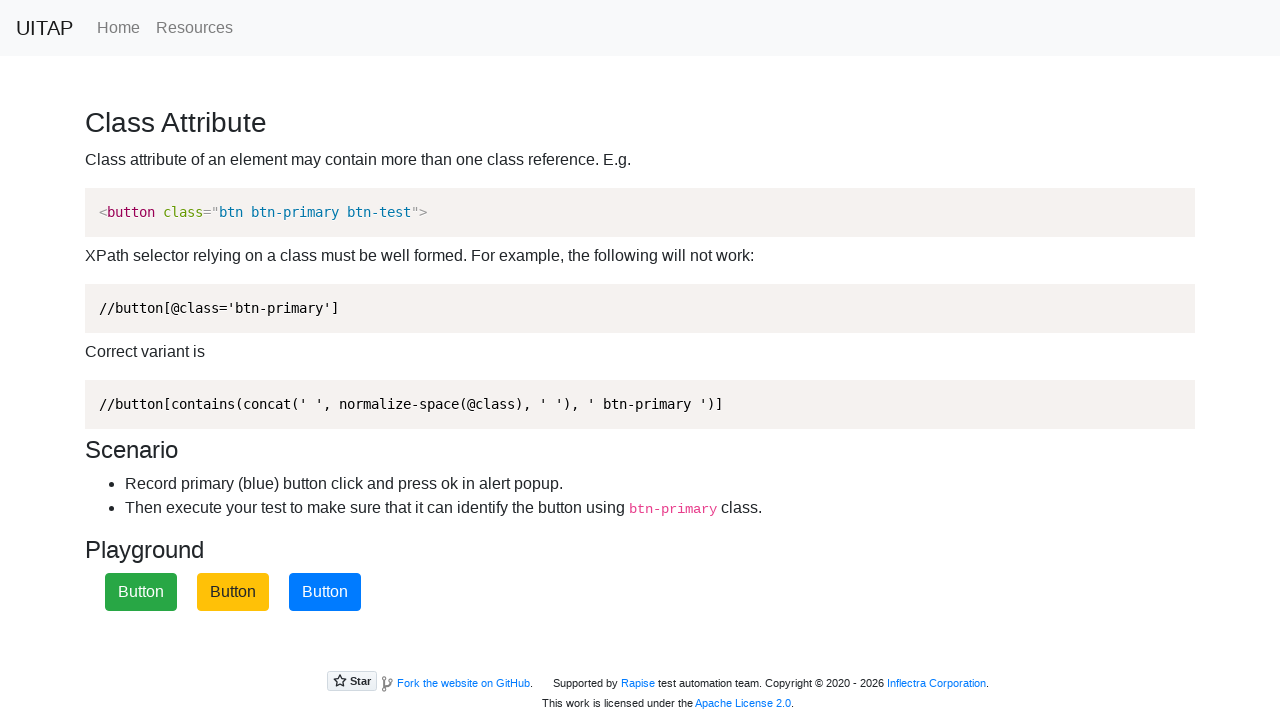

Clicked the blue button identified by btn-primary class at (325, 592) on .btn-primary
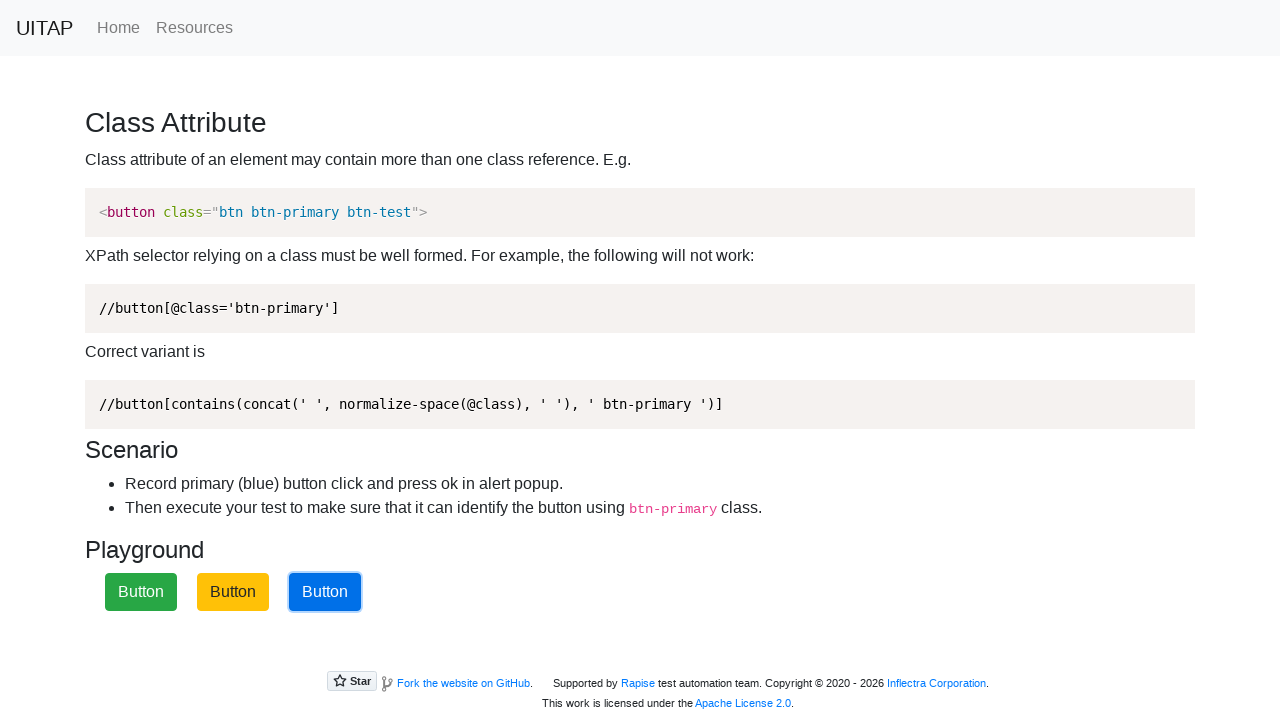

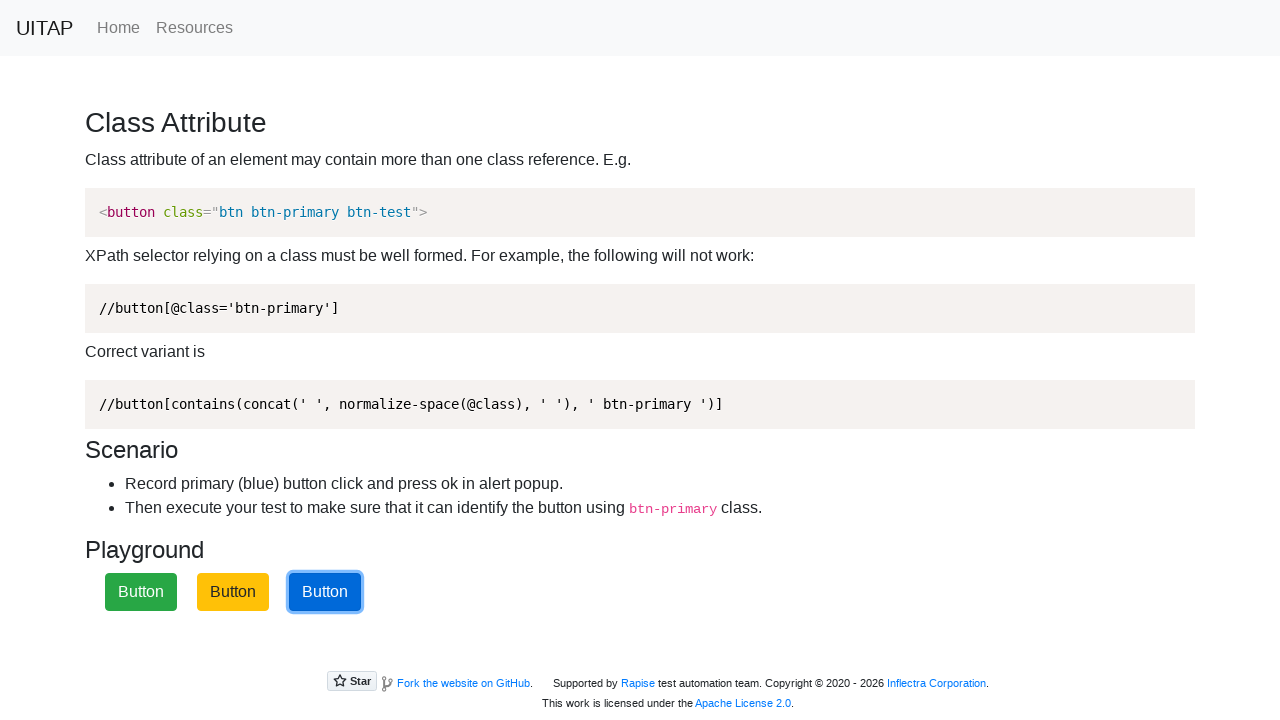